Tests the presence of specific div elements on a webpage using WebDriverWait, verifying that 'owl-example' div exists while 'owl-example-1' does not exist on the page.

Starting URL: http://lambdatest.com

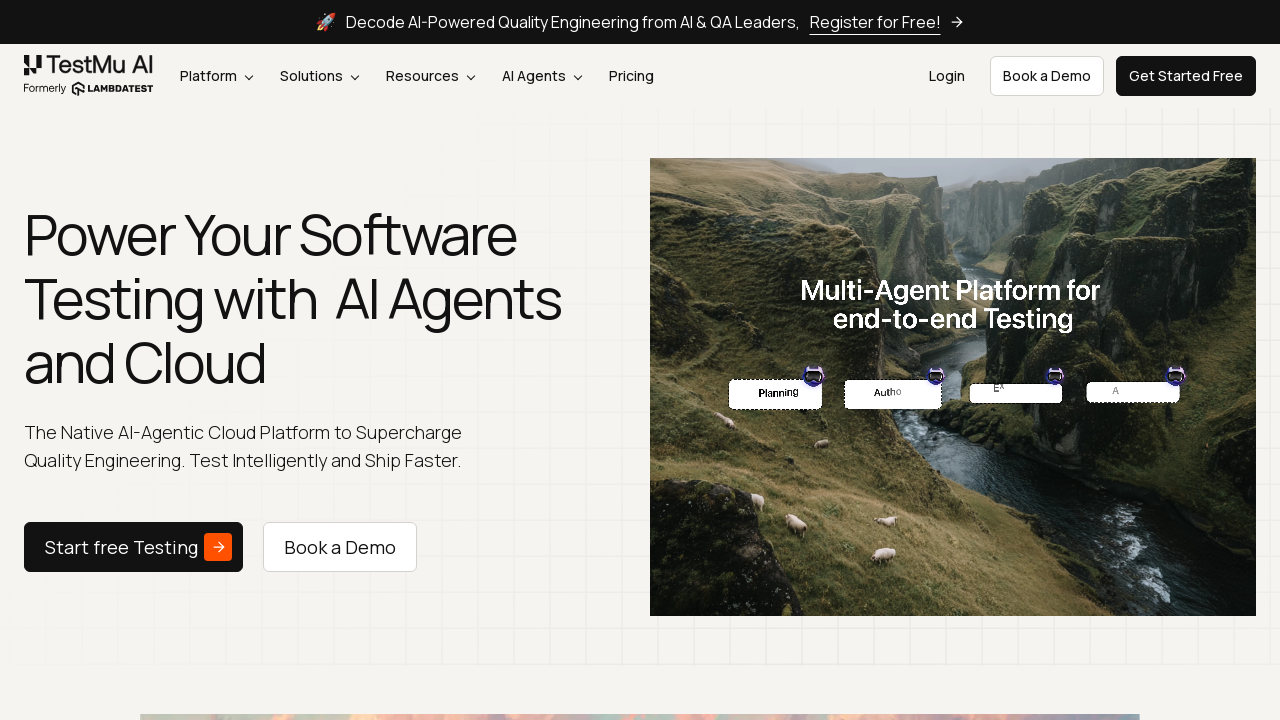

Timed out waiting for #owl-example-1 selector (expected behavior)
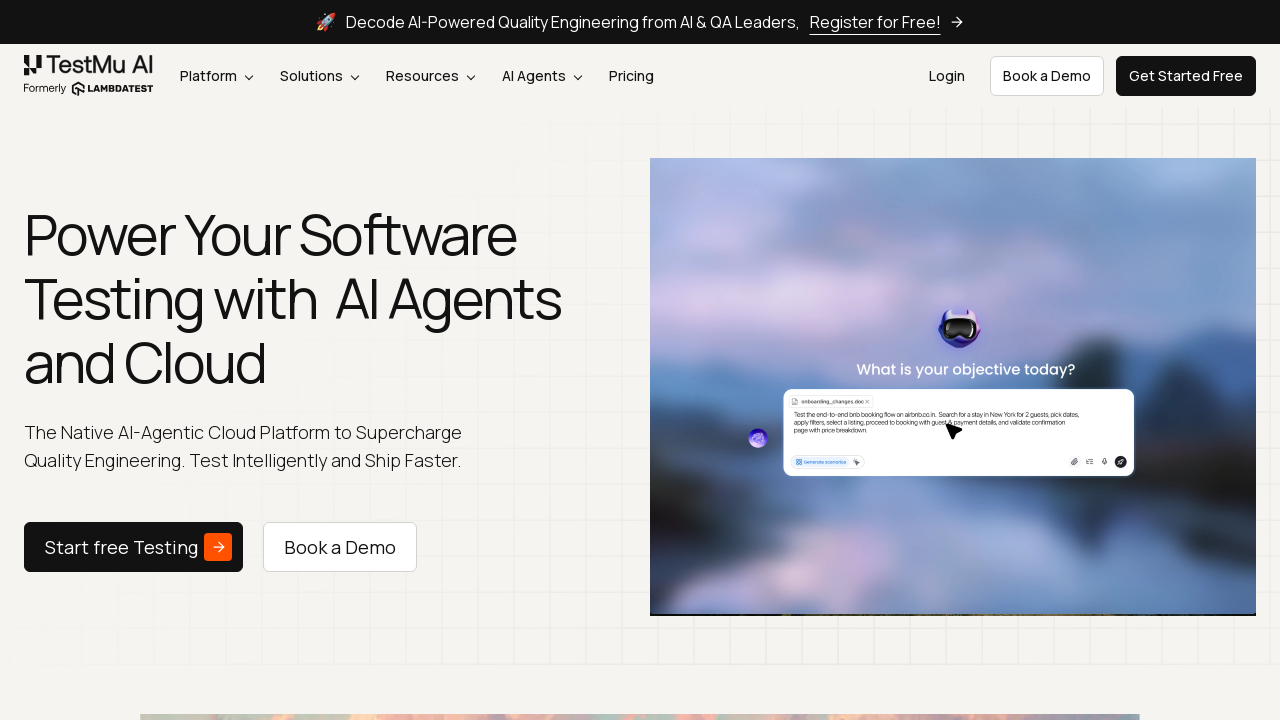

Timed out waiting for #owl-example selector (unexpected)
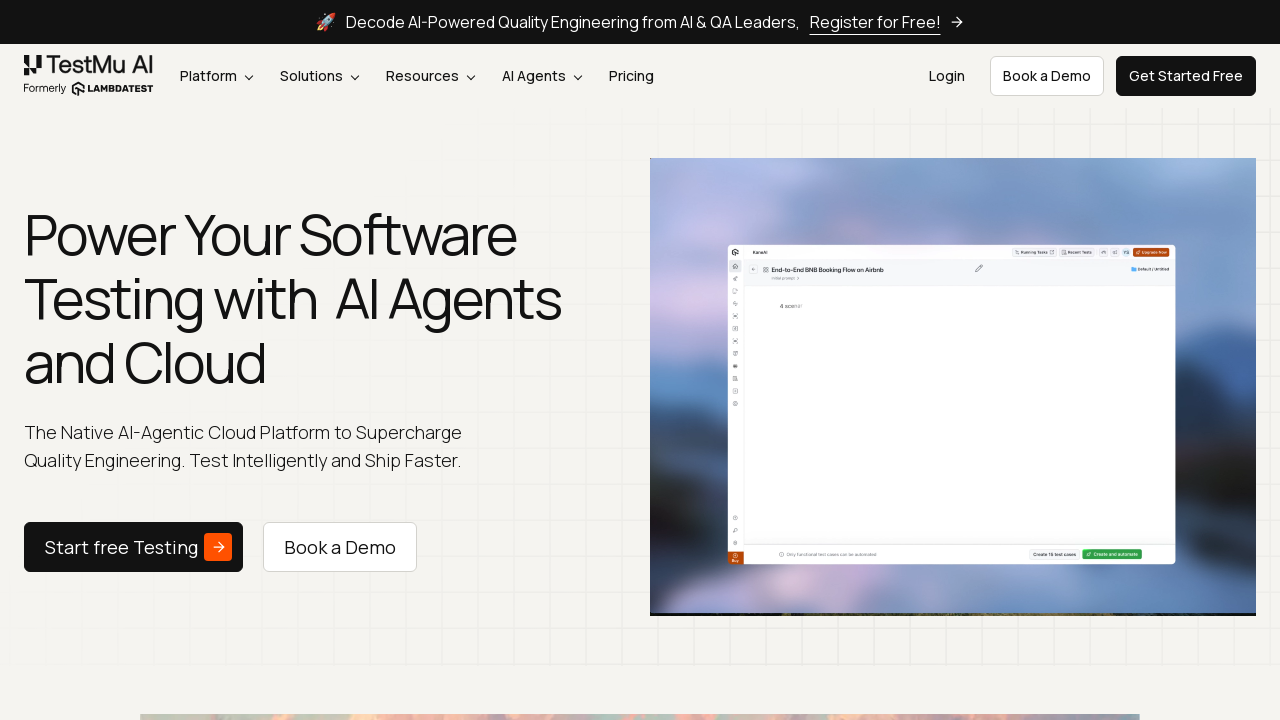

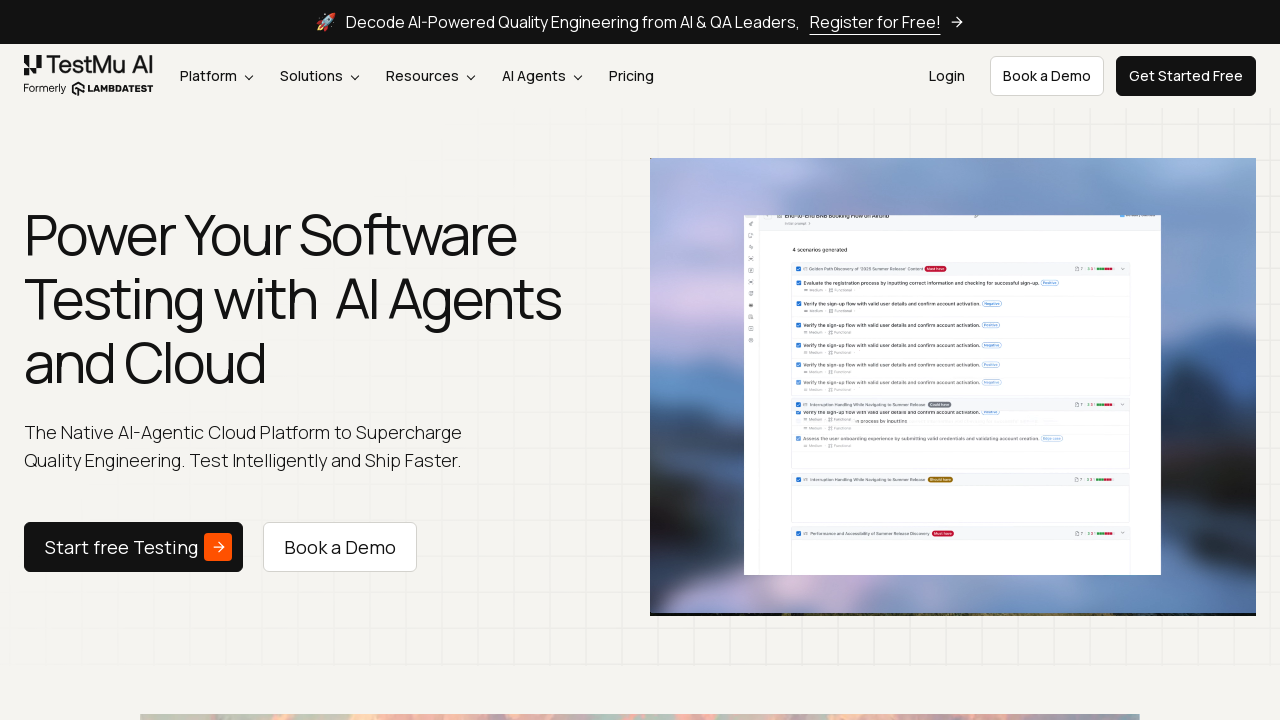